Tests a practice form by filling out personal information including name, email, gender, phone number, date of birth, subjects, hobbies, address, and state/city dropdowns, then submitting the form and verifying the confirmation modal appears.

Starting URL: https://demoqa.com/automation-practice-form

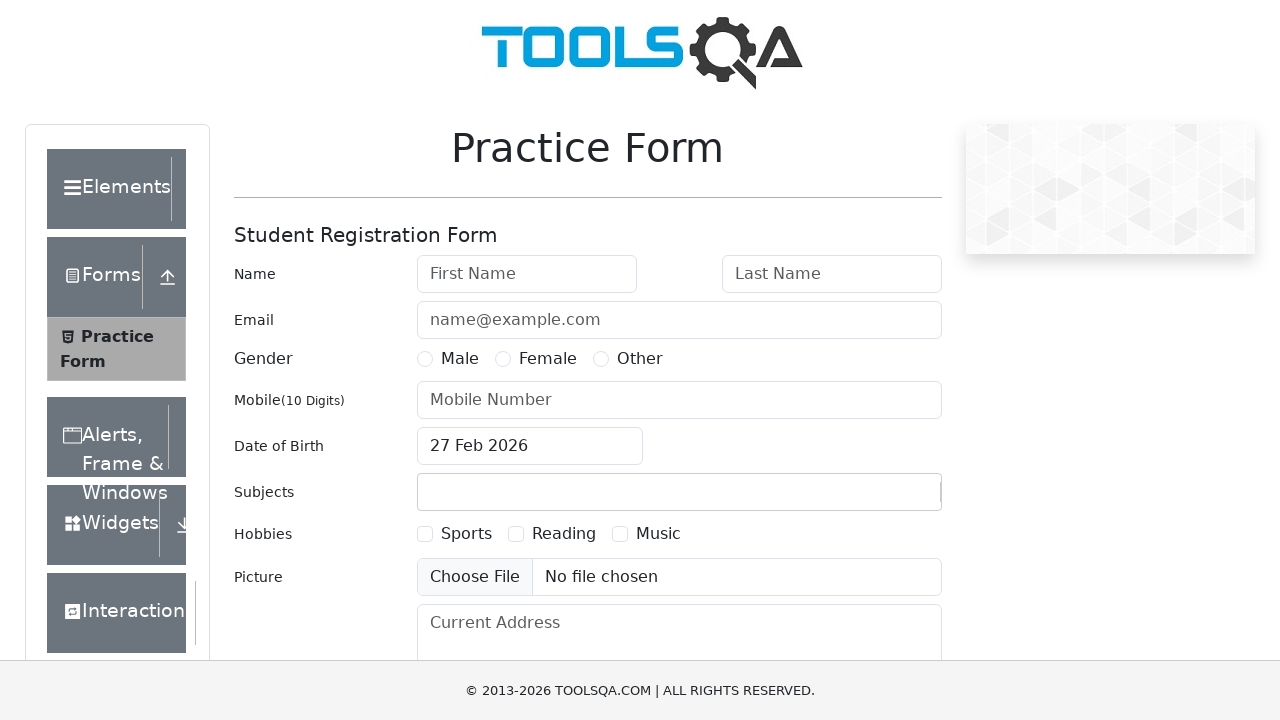

Practice form loaded
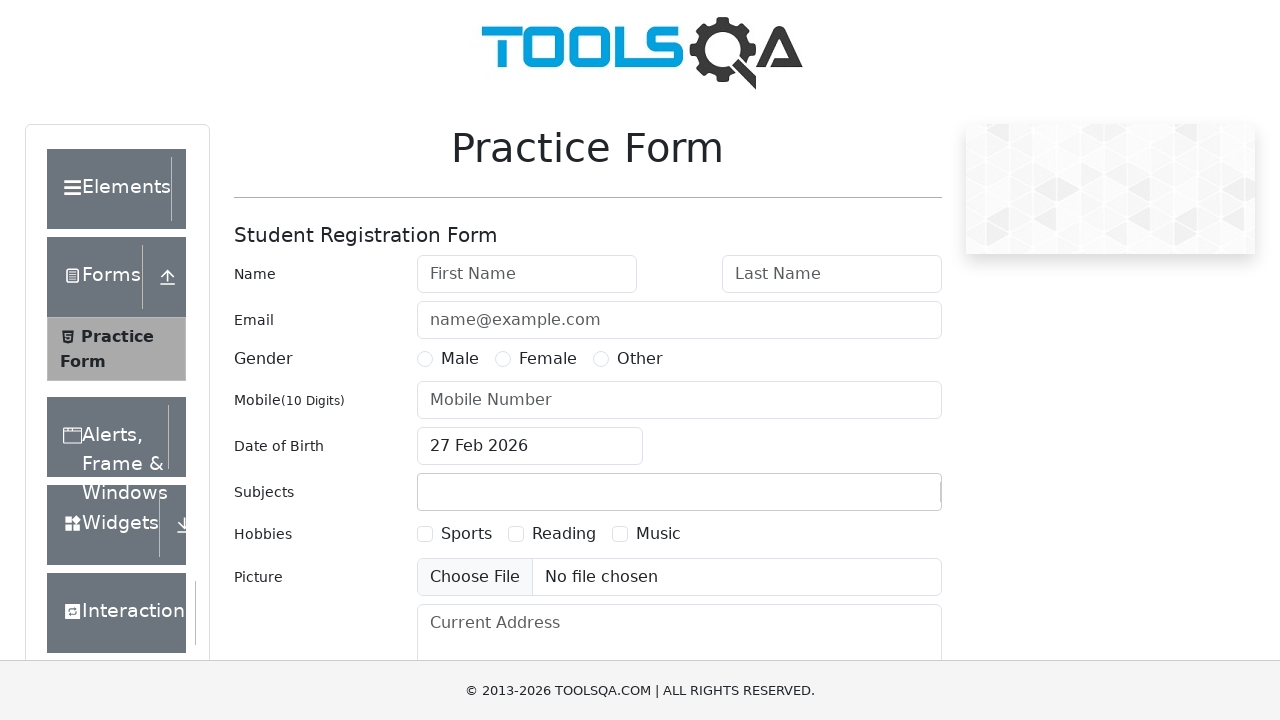

Filled first name with 'Aleksandra' on #firstName
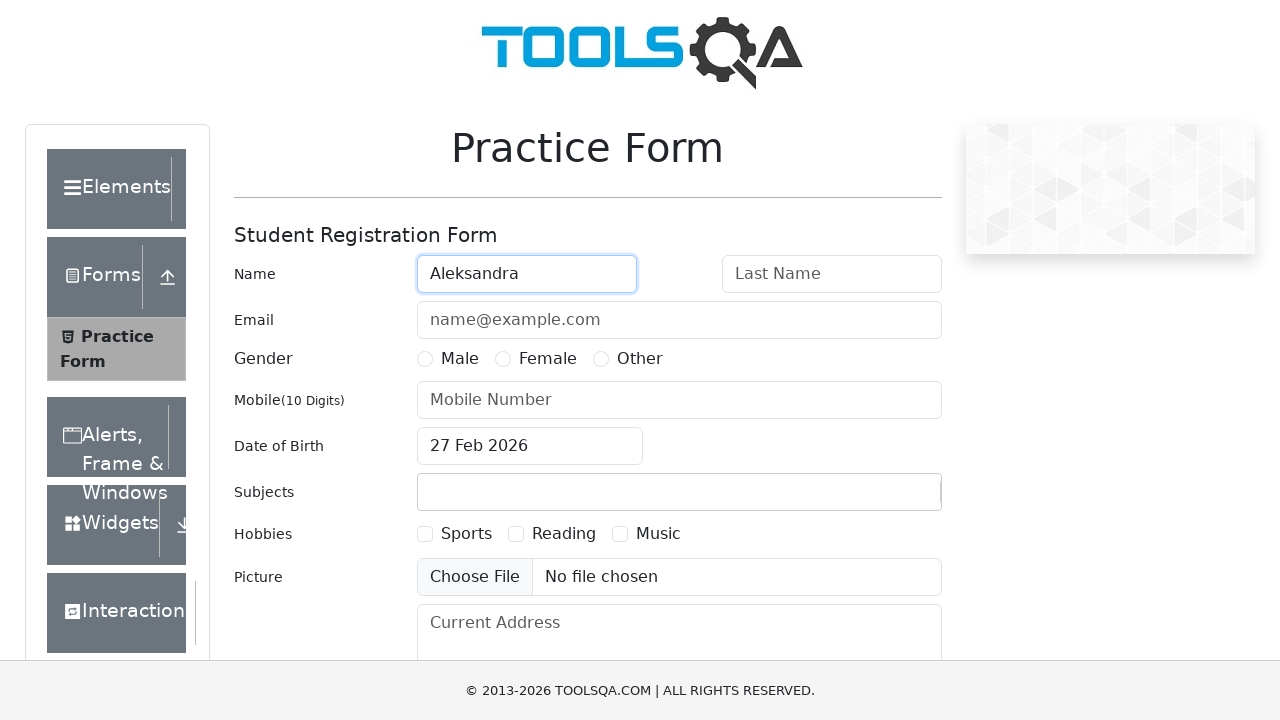

Filled last name with 'Telesheva' on #lastName
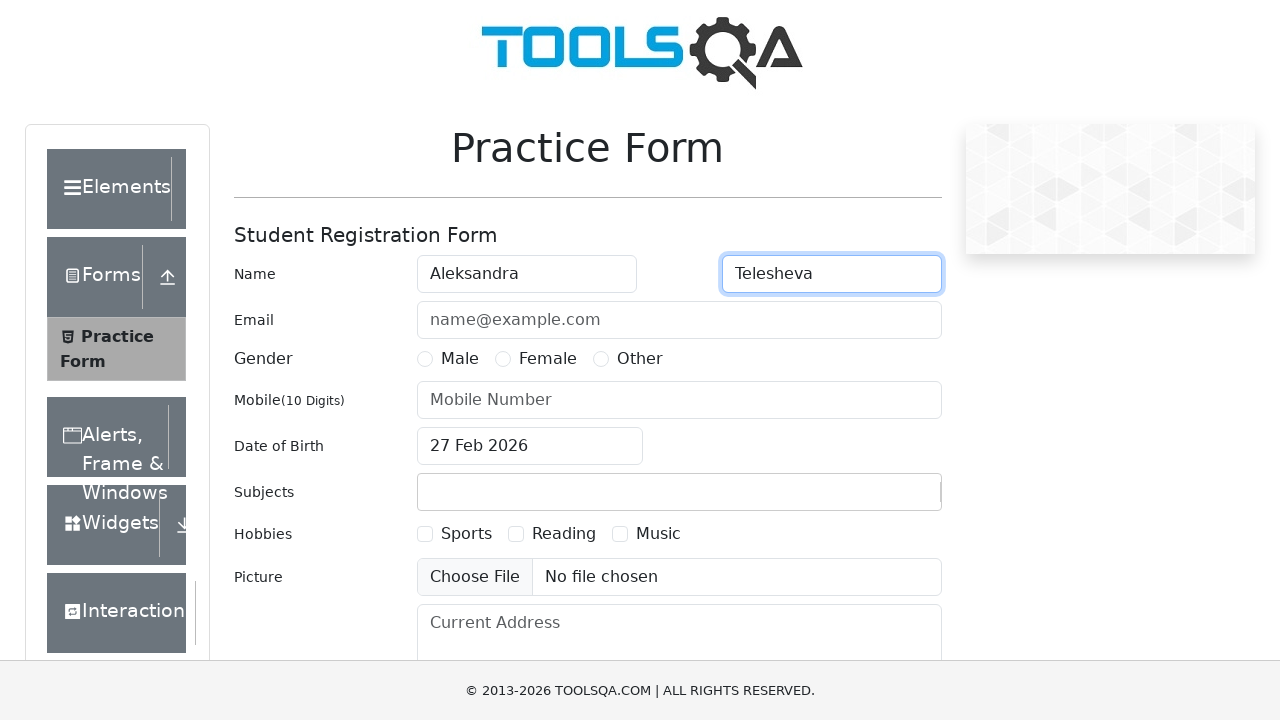

Filled email with 'rrr03@mail.ru' on #userEmail
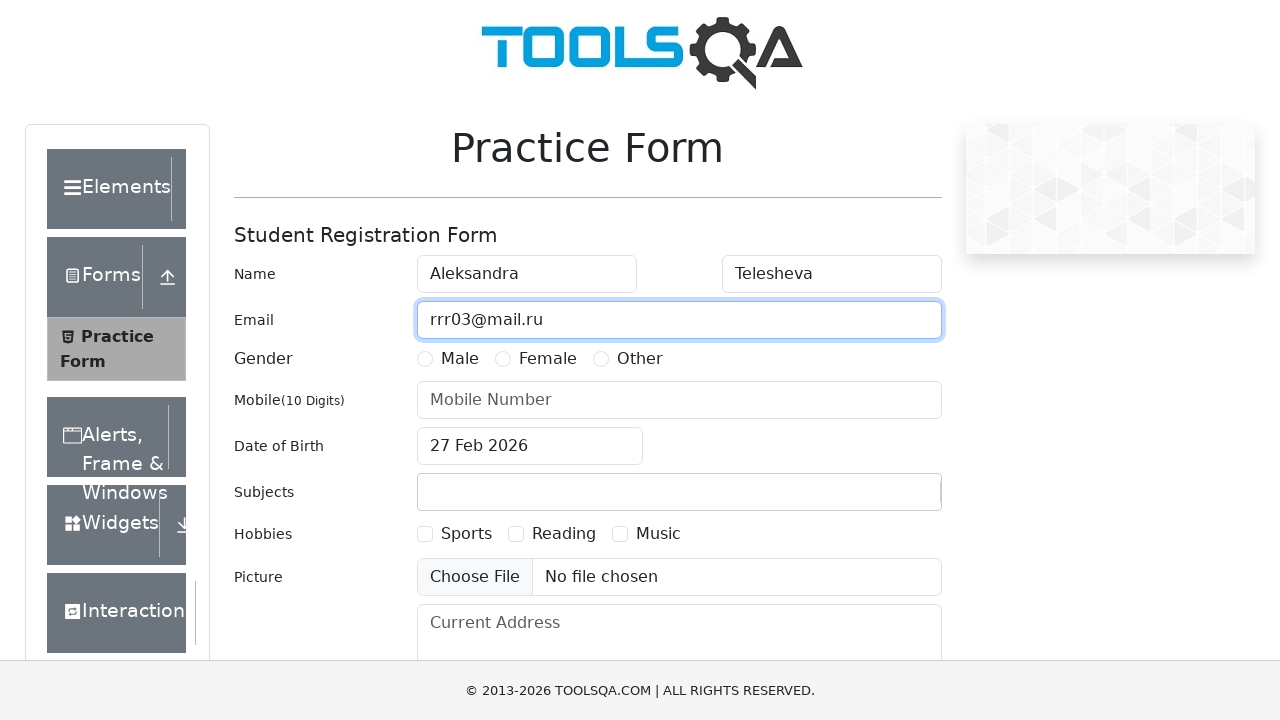

Selected Female gender option at (548, 359) on label[for='gender-radio-2']
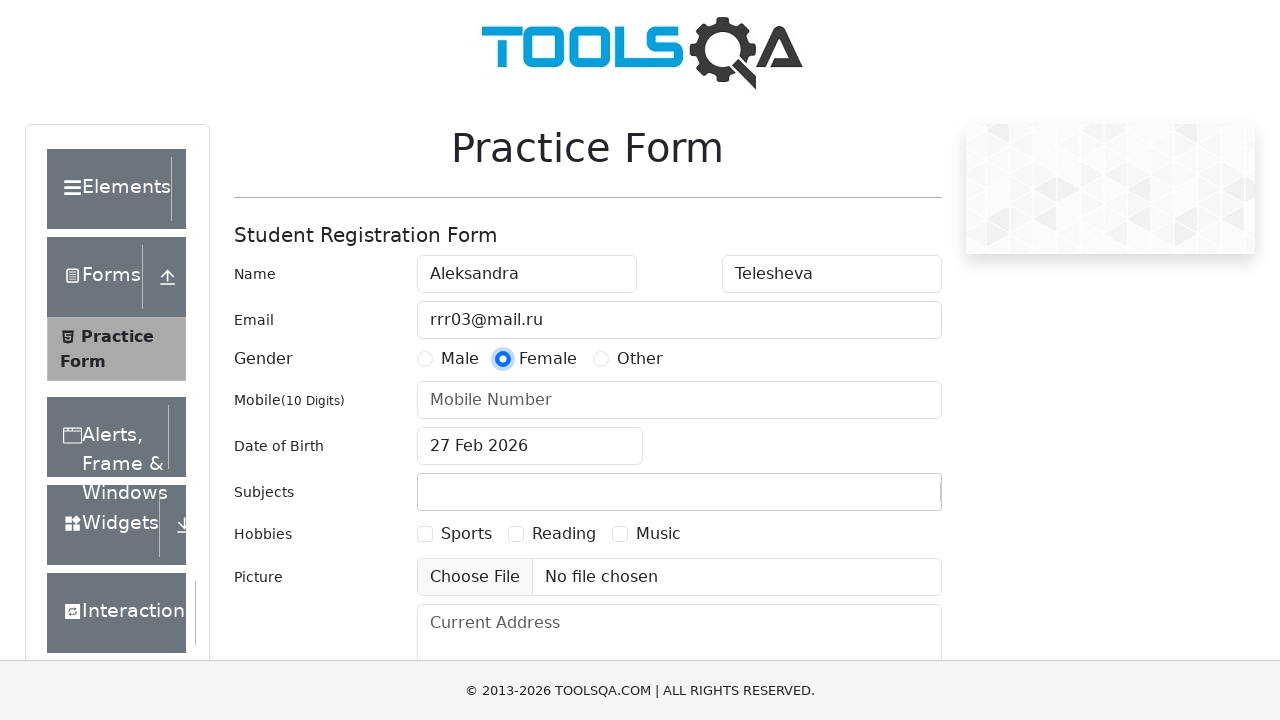

Filled phone number with '7985456785' on #userNumber
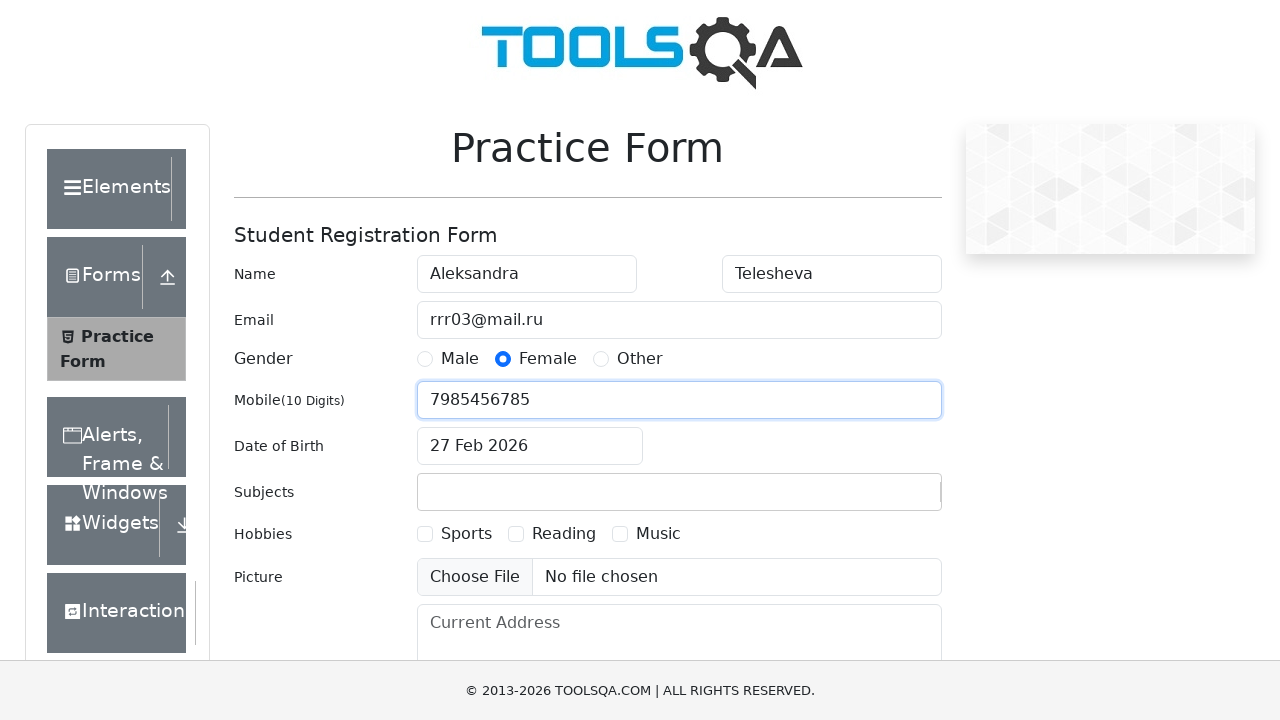

Clicked date of birth input field at (530, 446) on #dateOfBirthInput
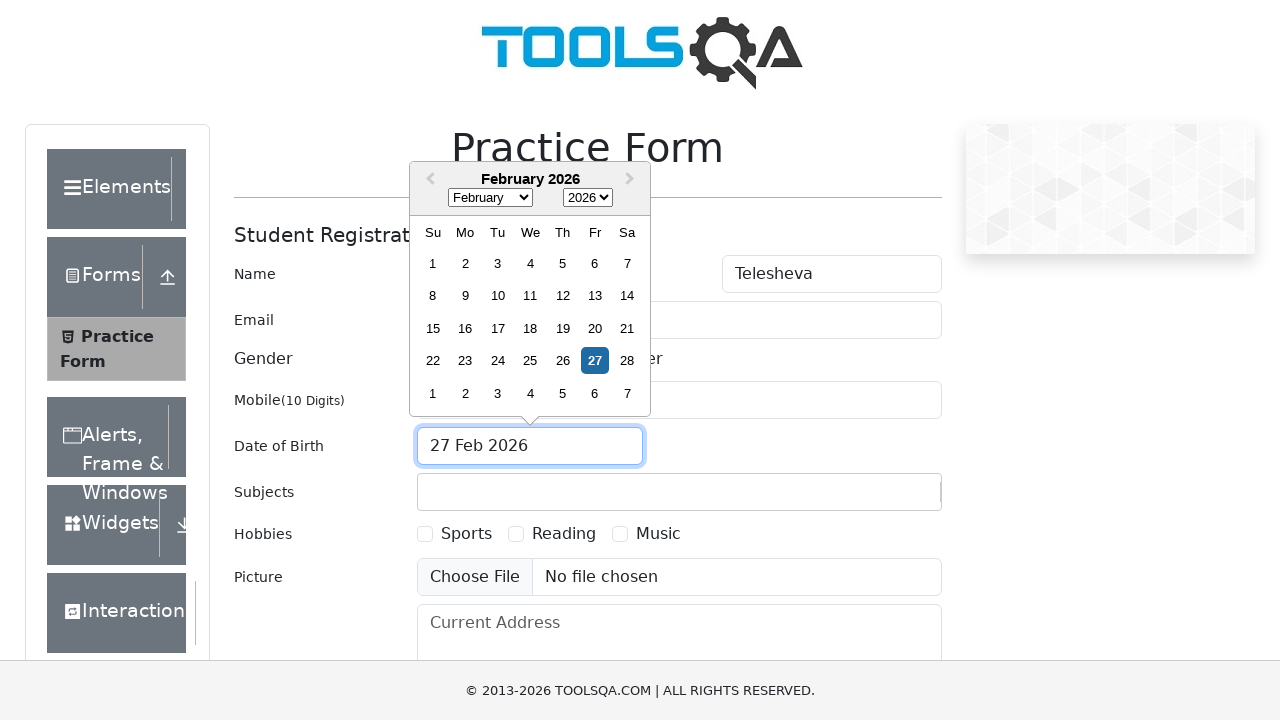

Selected all text in date field
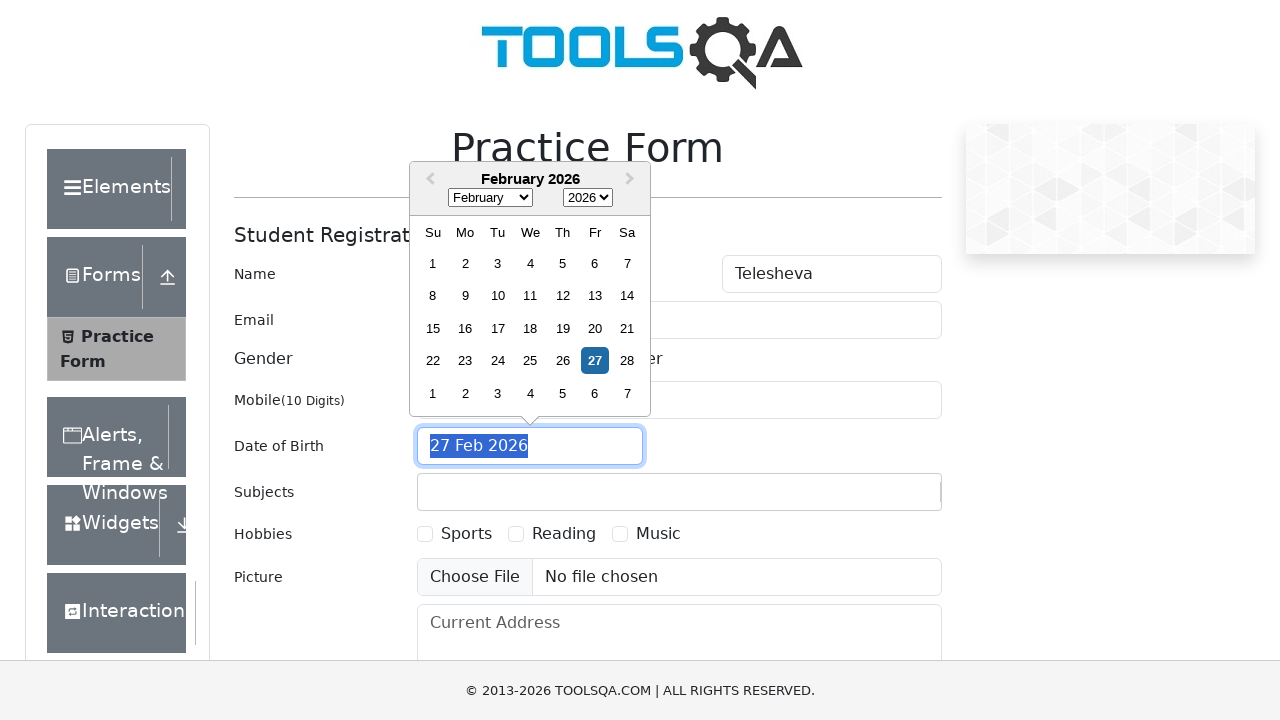

Typed date of birth '04 Jan 2003'
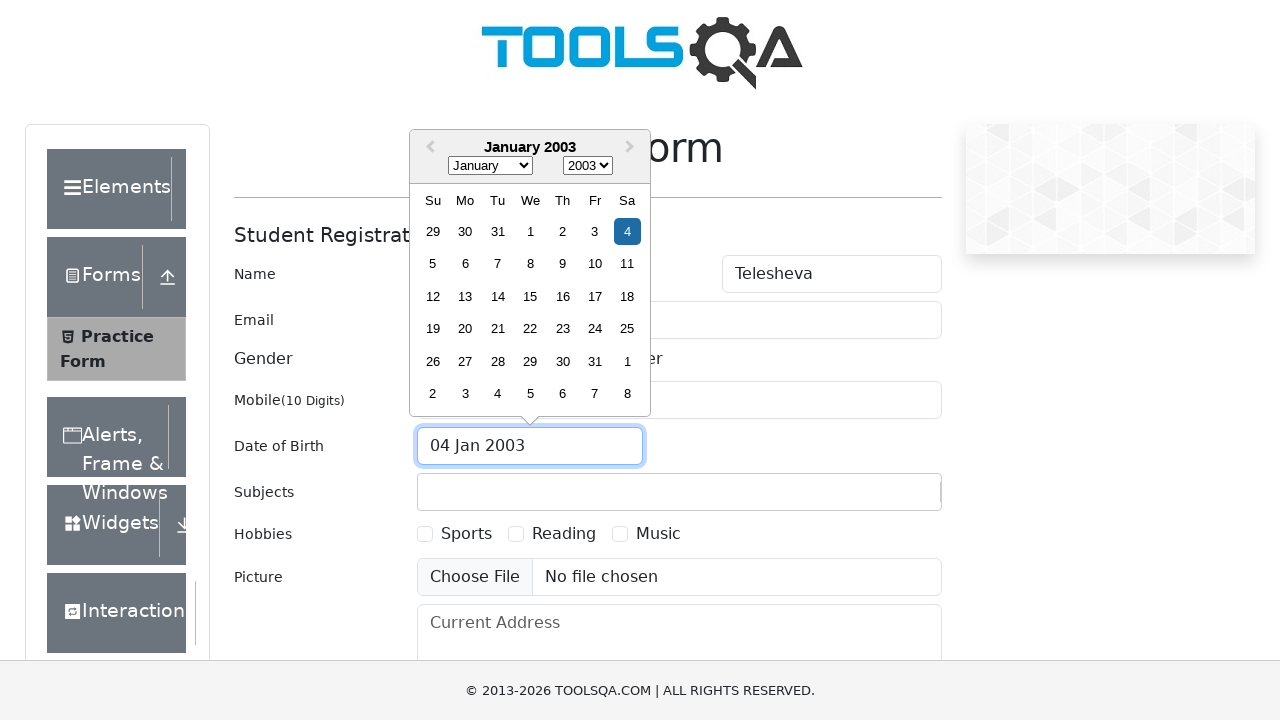

Pressed Enter to confirm date of birth
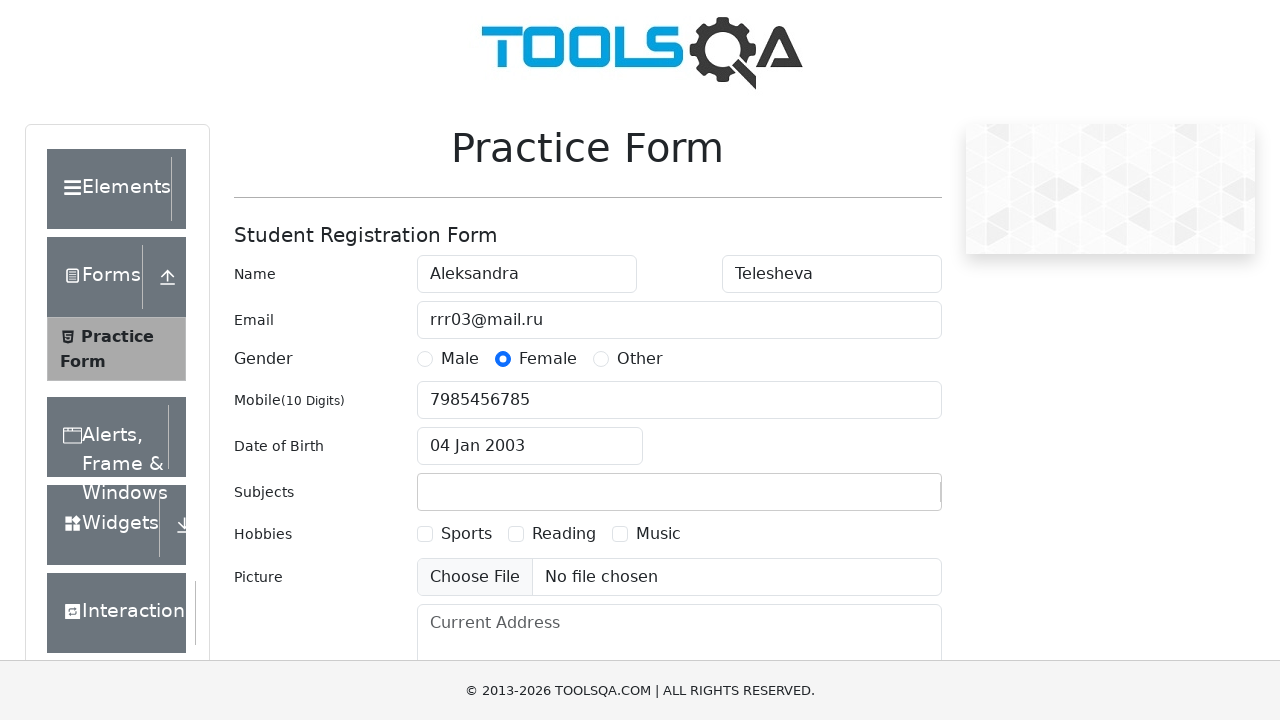

Filled subjects field with 'something' on #subjectsInput
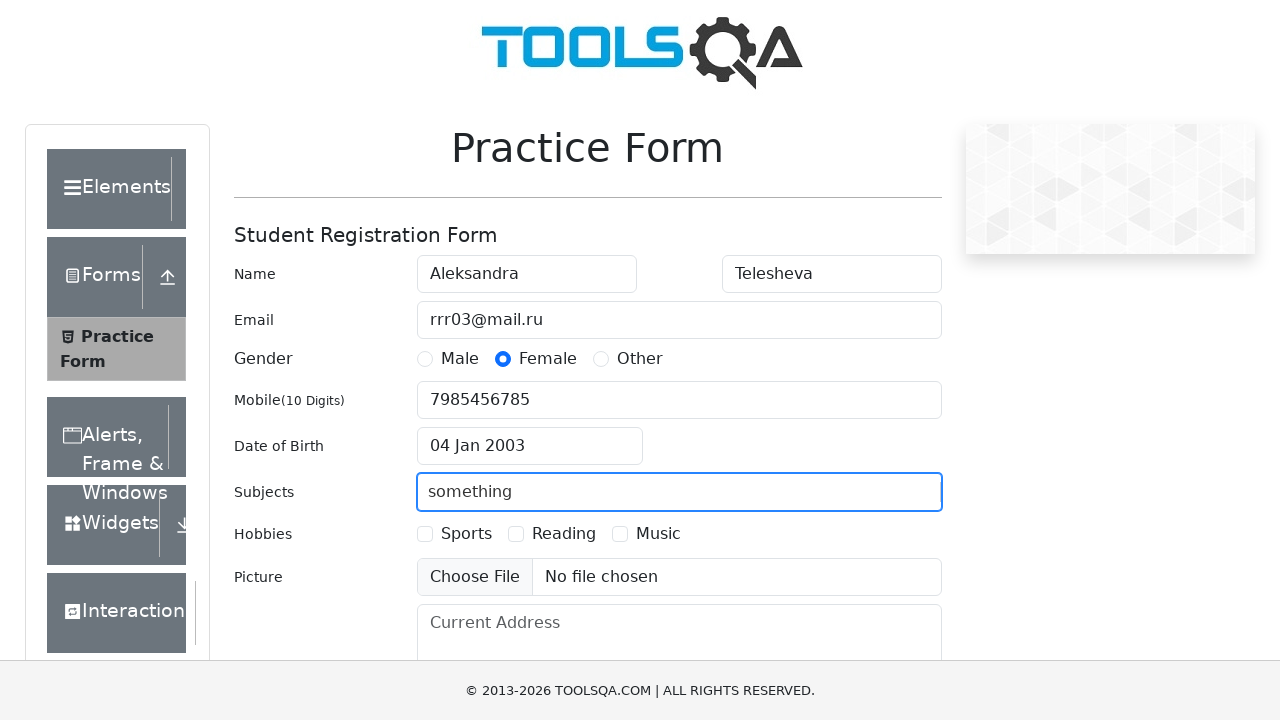

Selected first hobby checkbox at (466, 534) on label[for='hobbies-checkbox-1']
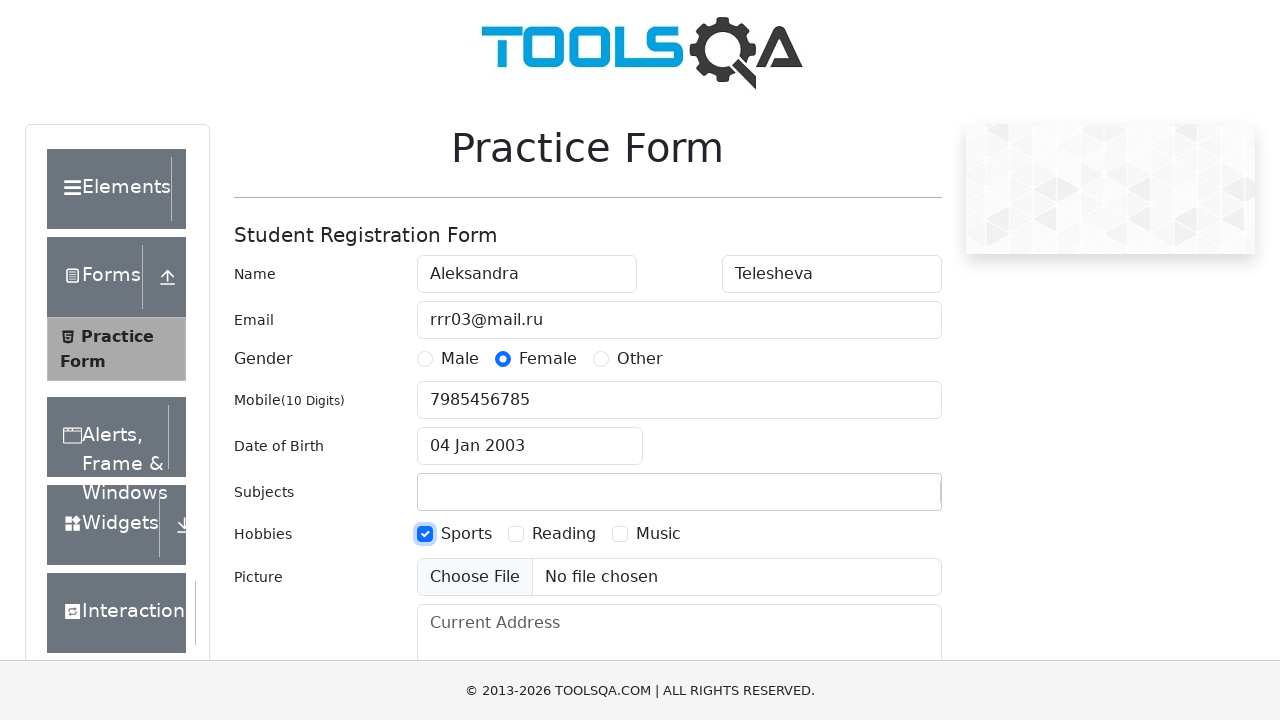

Selected third hobby checkbox at (658, 534) on label[for='hobbies-checkbox-3']
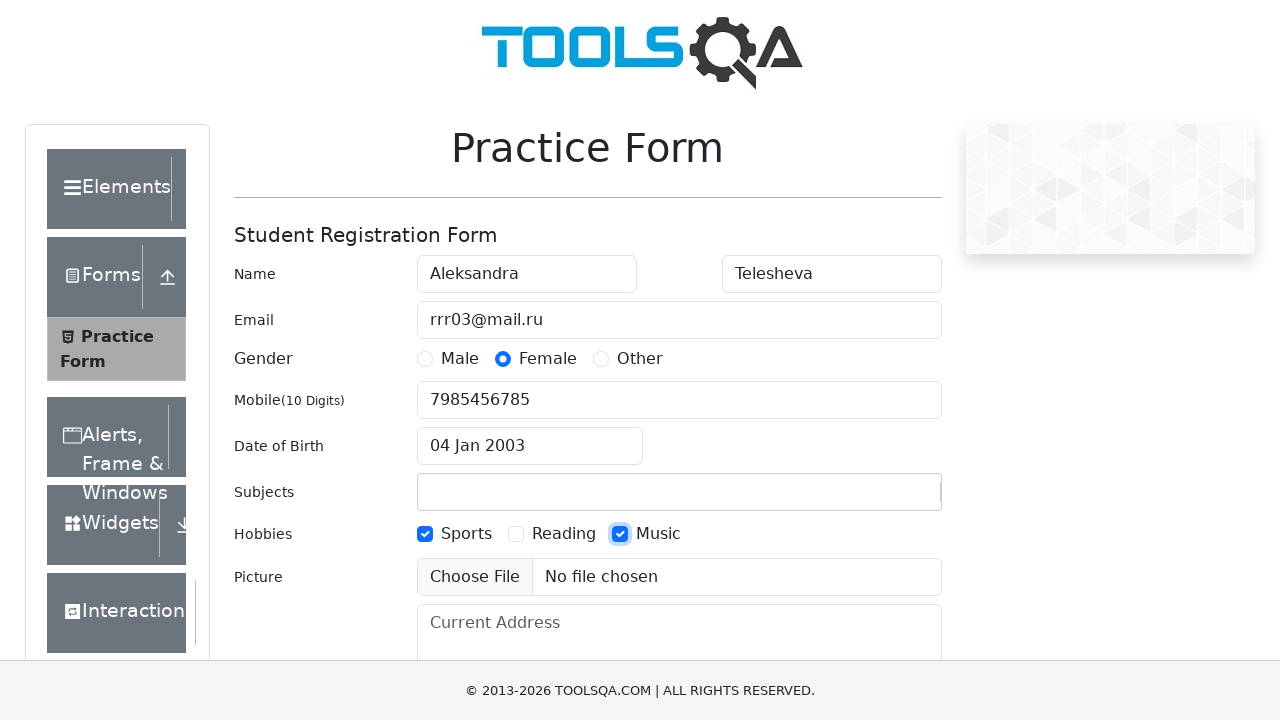

Filled current address with '123 Test Street, Test City' on #currentAddress
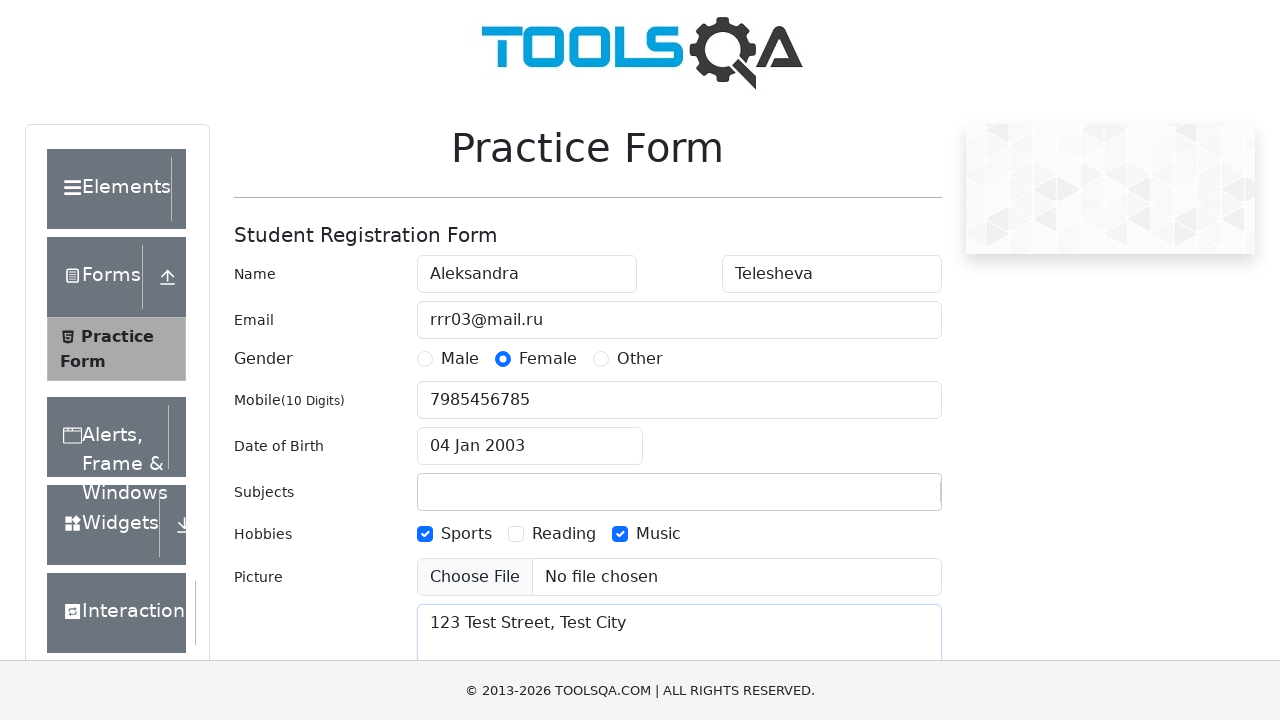

Clicked state dropdown at (527, 437) on #state
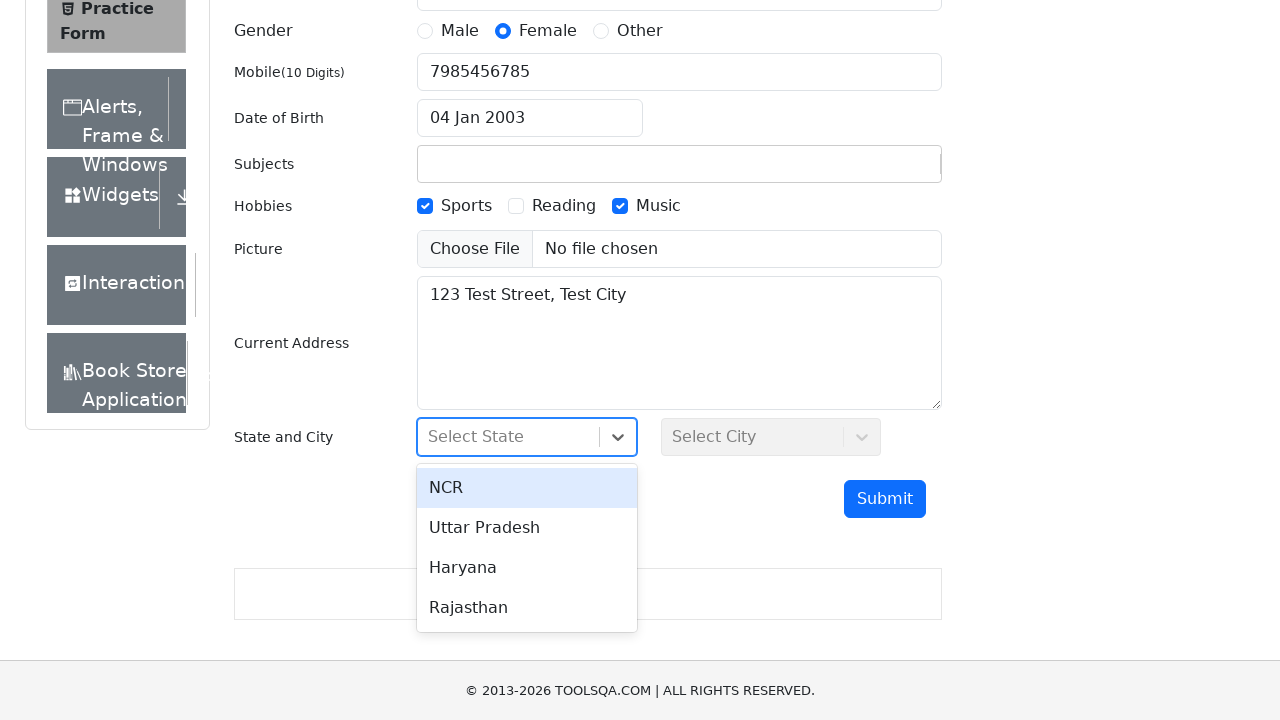

State dropdown options loaded
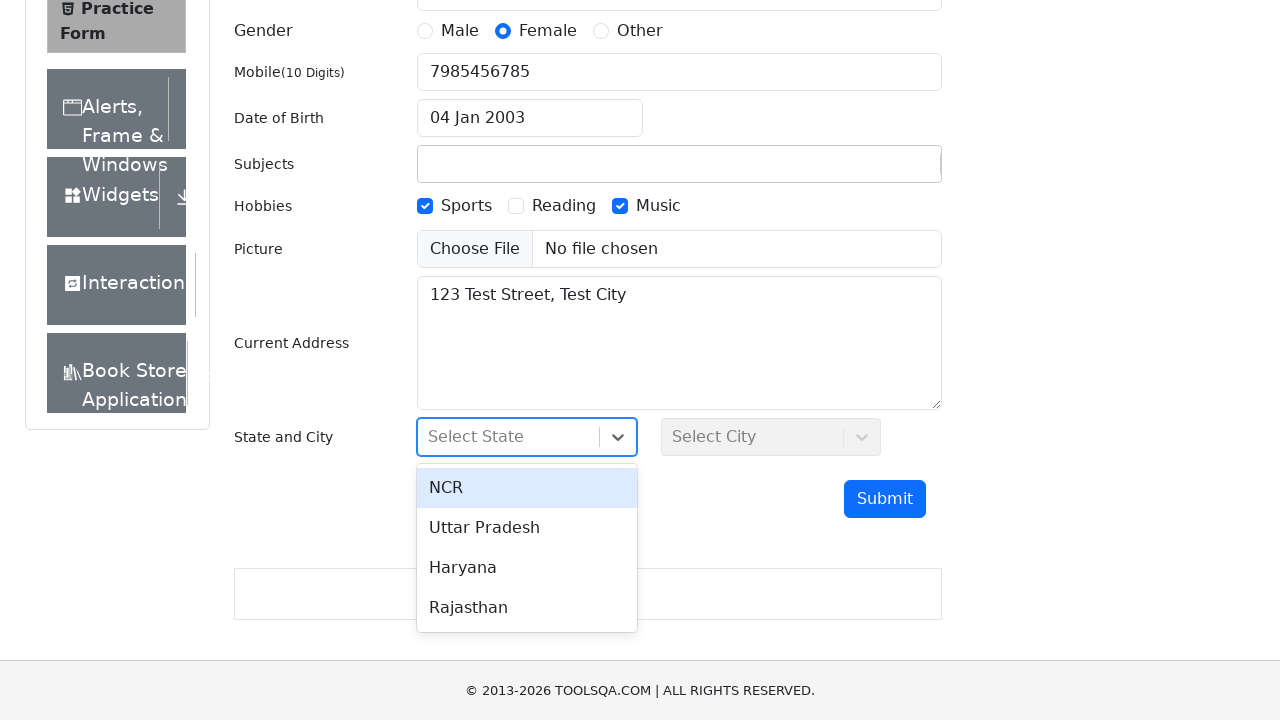

Selected first state option from dropdown at (527, 488) on #react-select-3-option-0
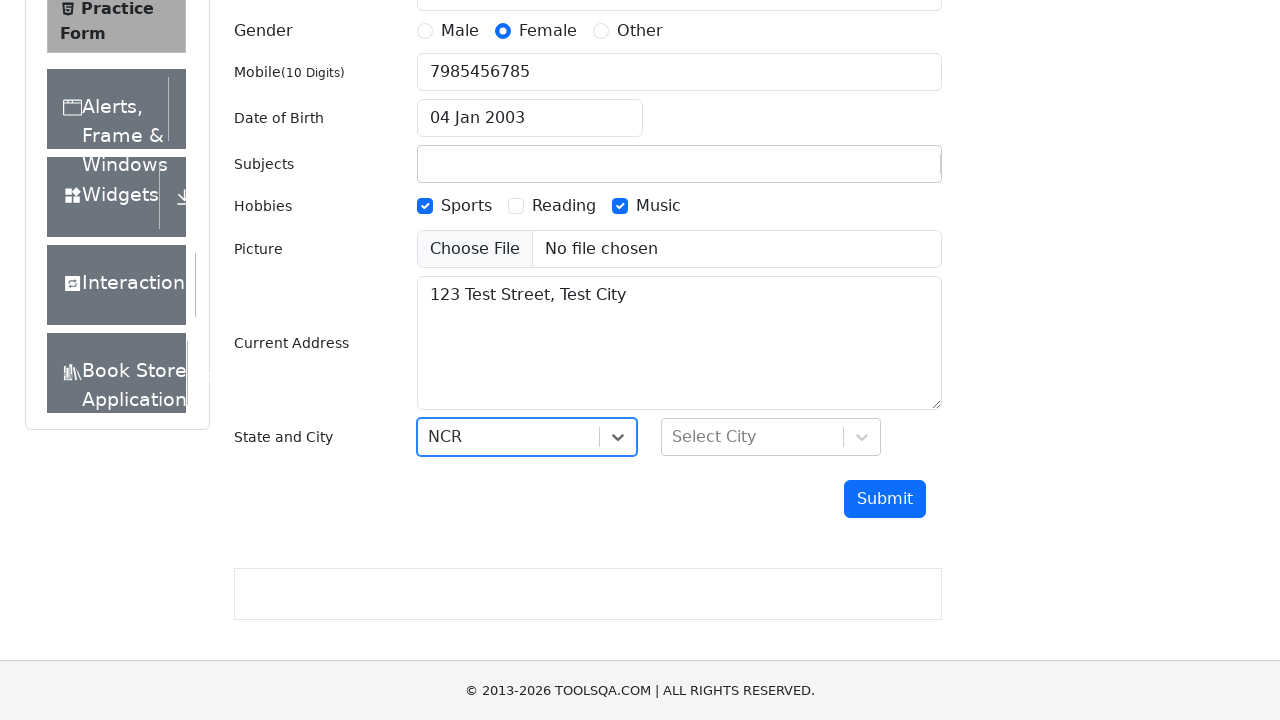

Clicked city dropdown at (771, 437) on #city
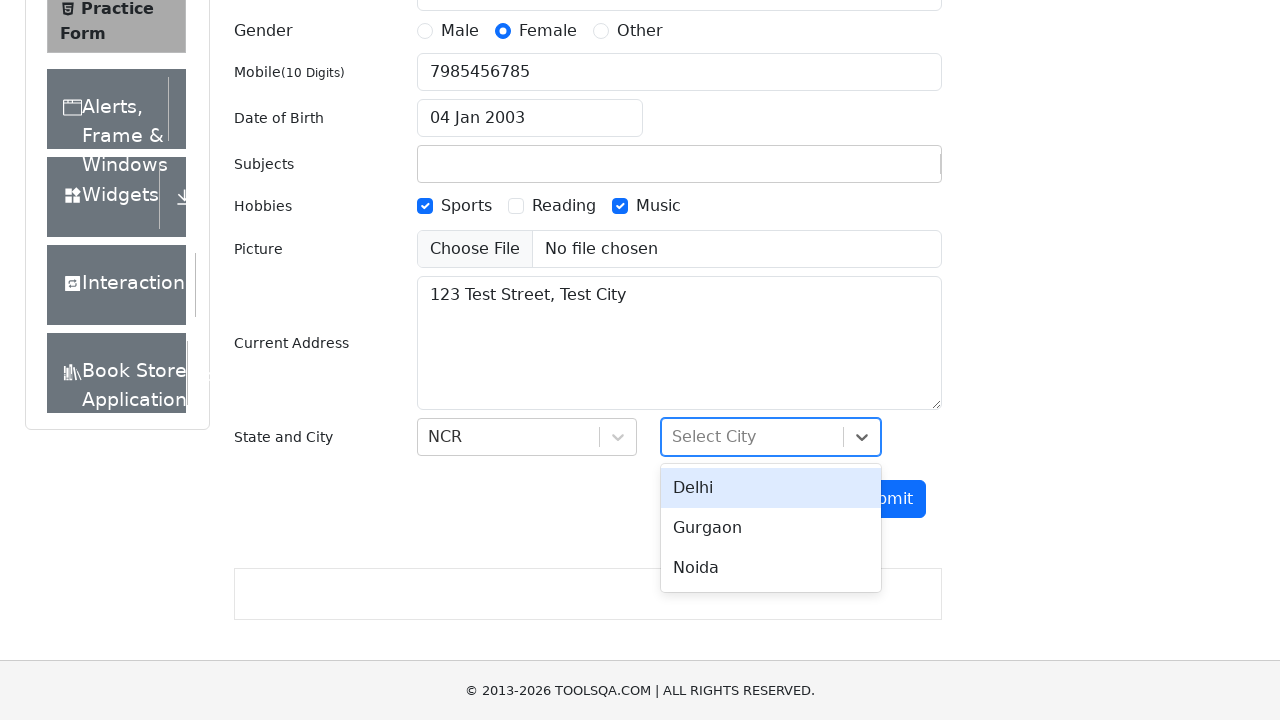

City dropdown options loaded
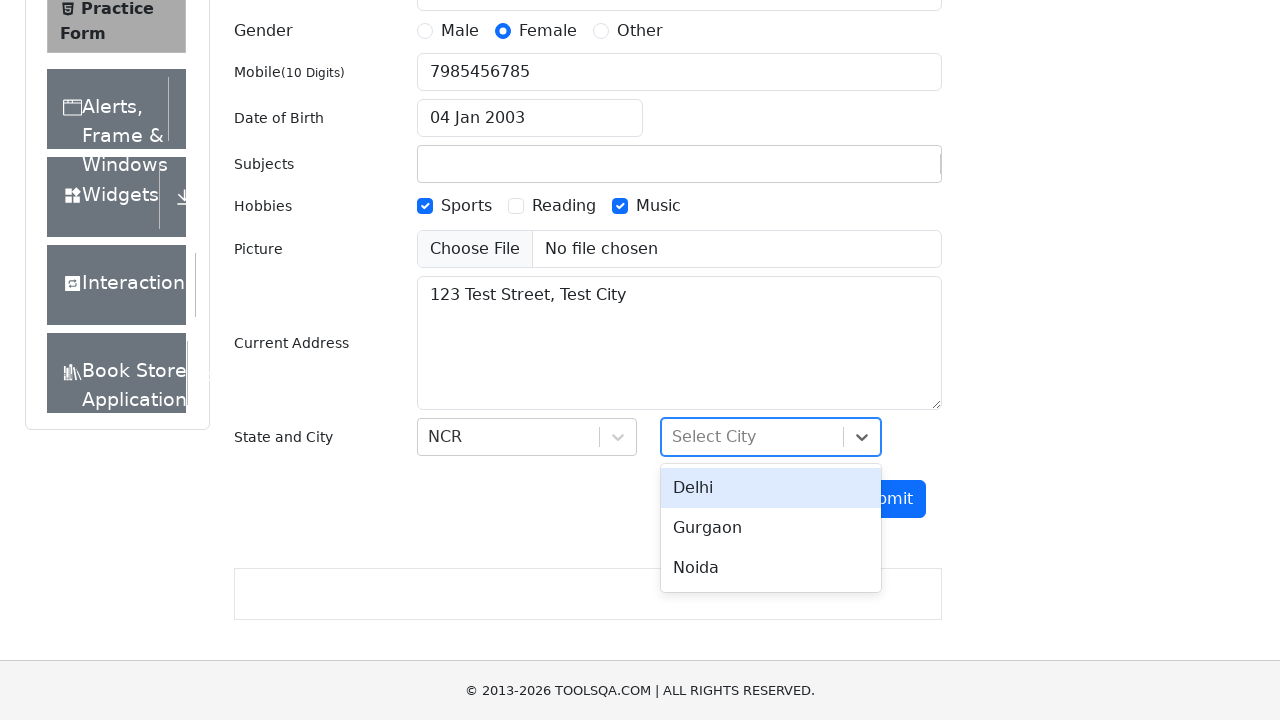

Selected first city option from dropdown at (771, 488) on #react-select-4-option-0
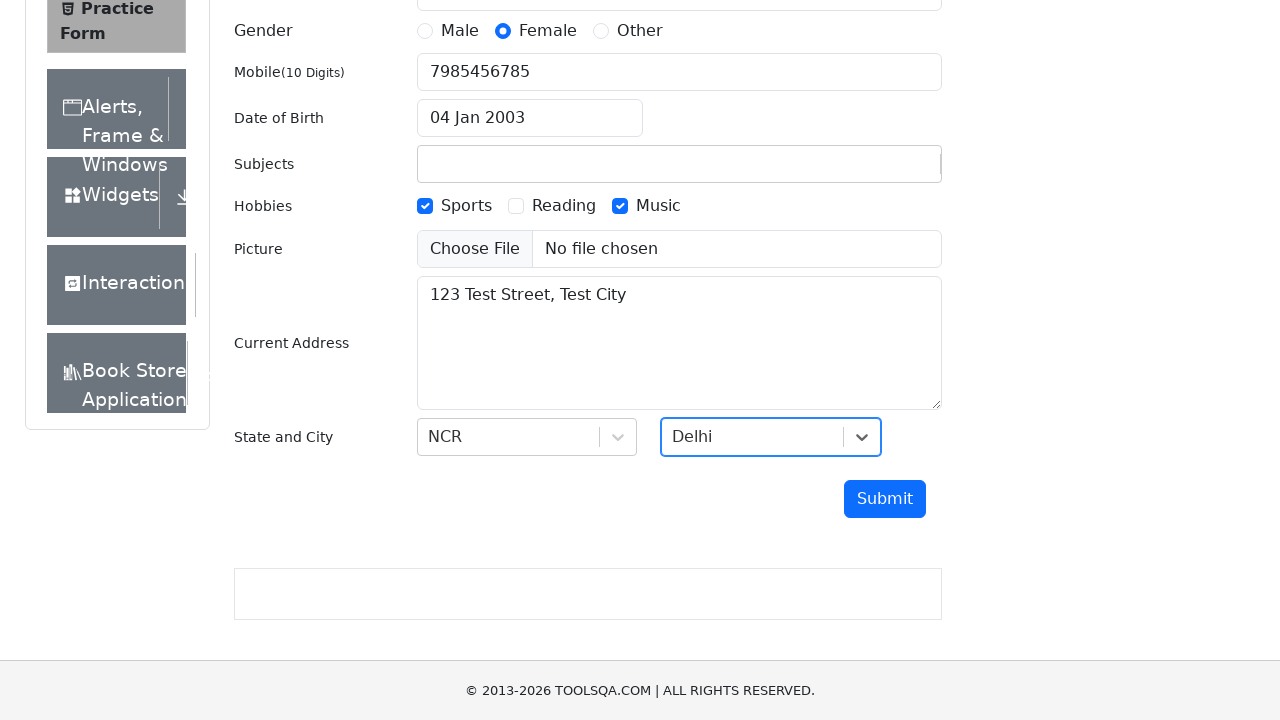

Scrolled submit button into view
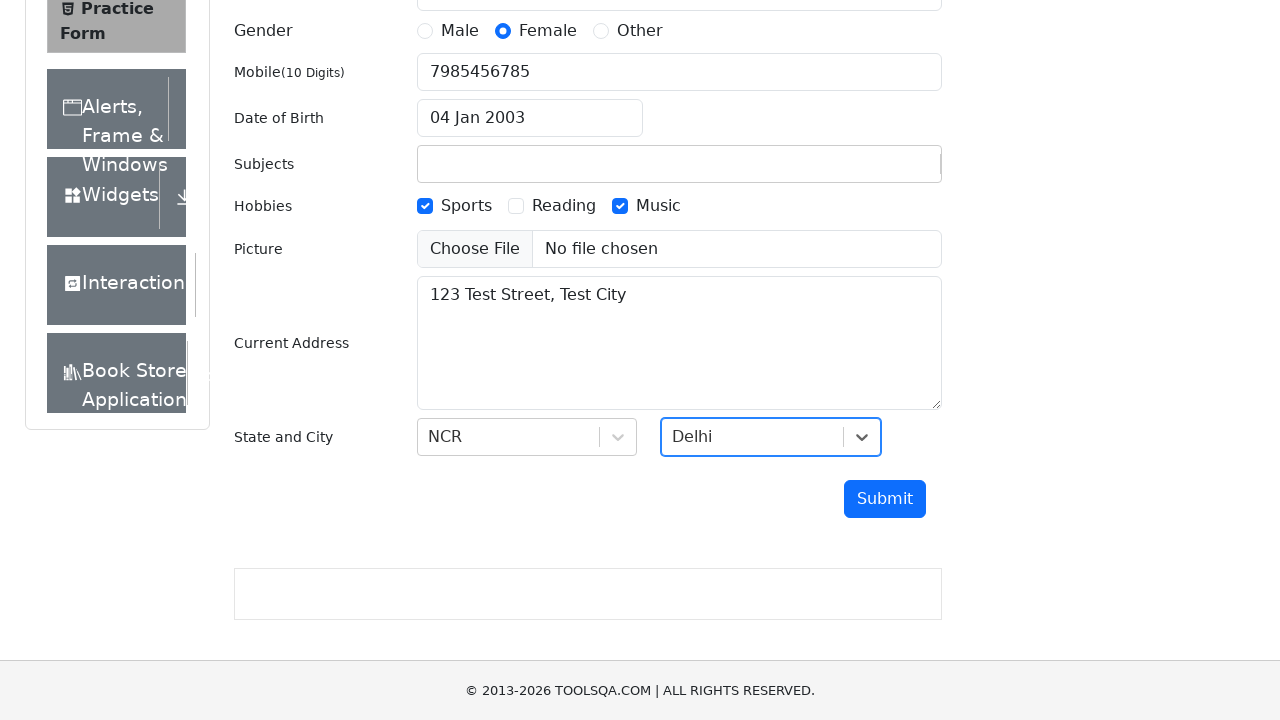

Clicked submit button at (885, 499) on #submit
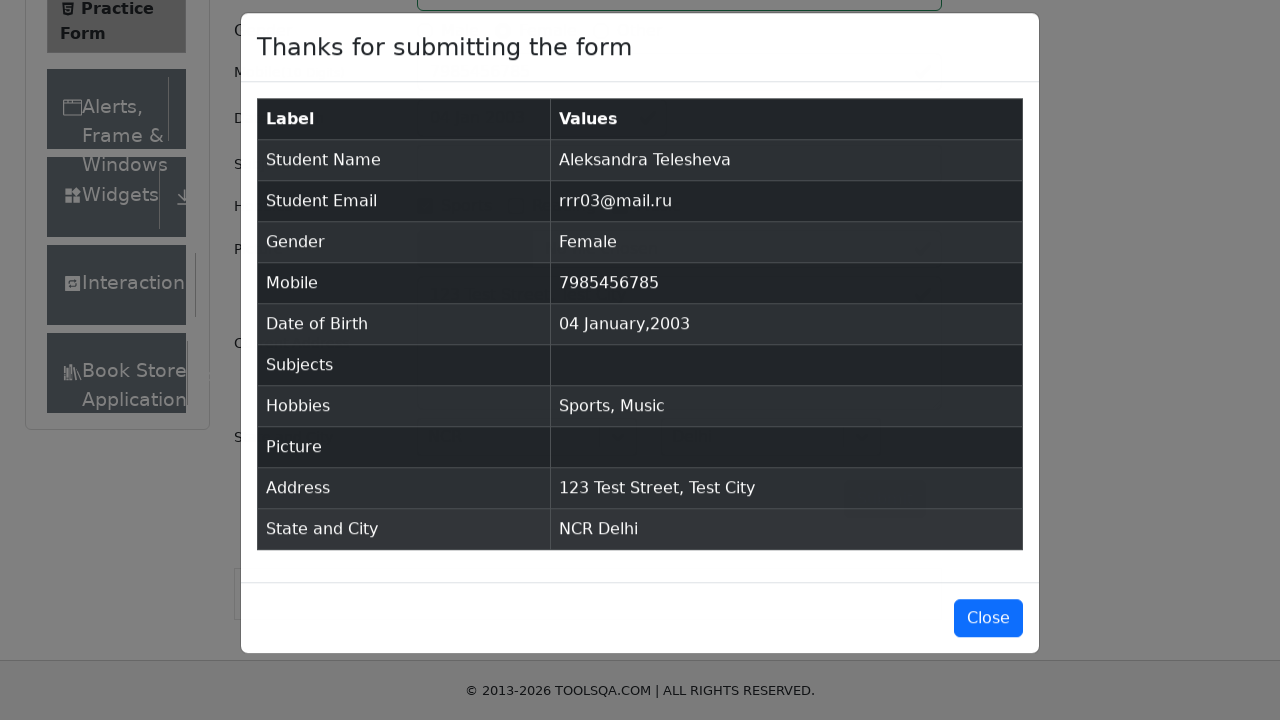

Confirmation modal appeared with submission details
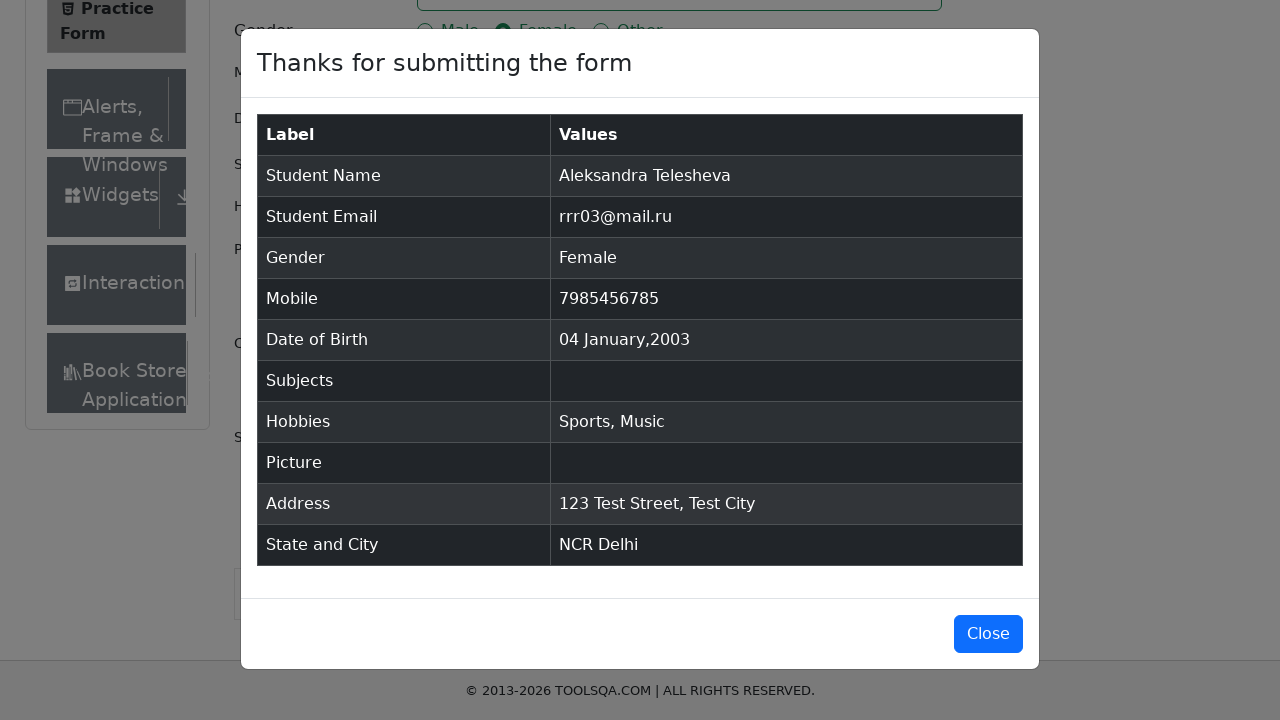

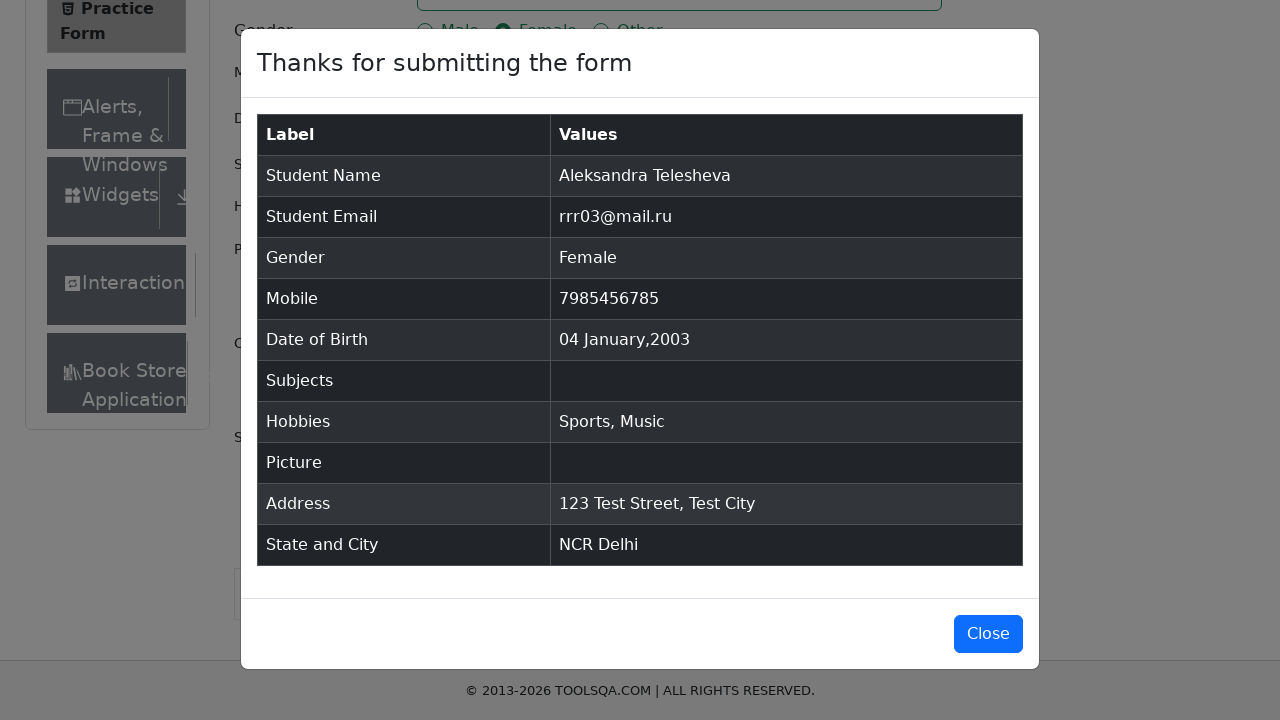